Tests editing a todo item by double-clicking, changing the text, and pressing Enter

Starting URL: https://demo.playwright.dev/todomvc

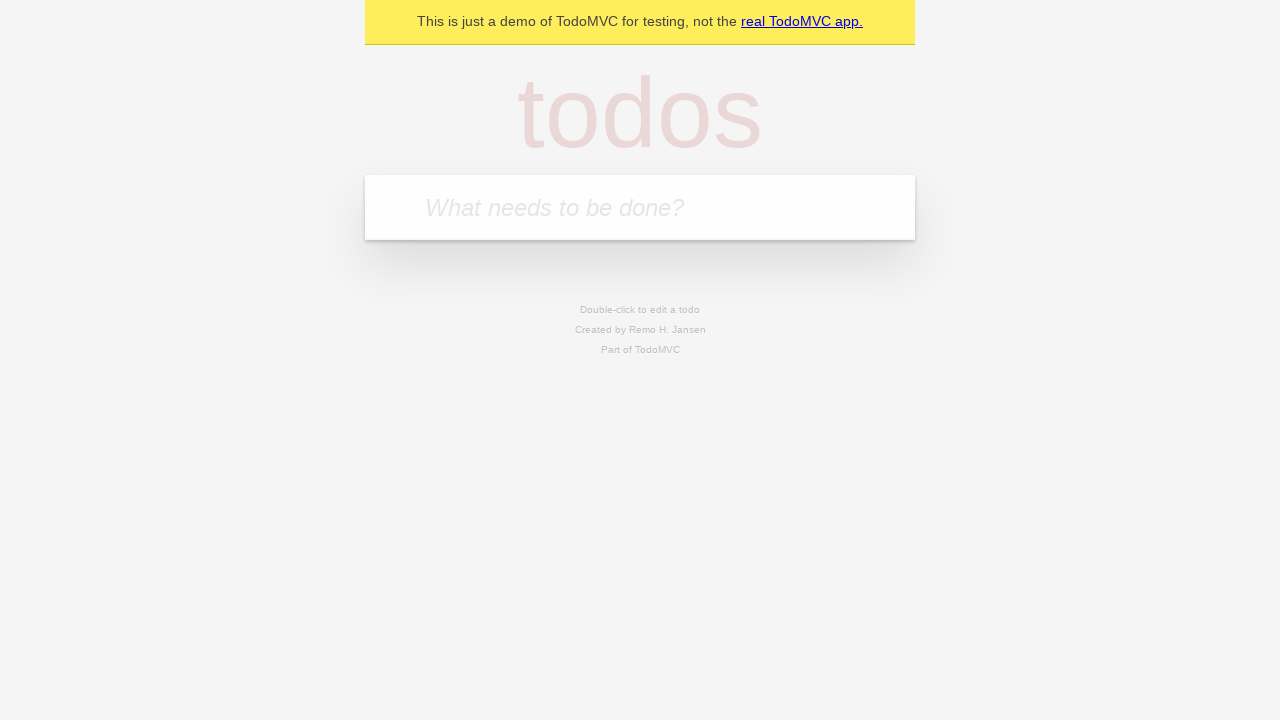

Located the 'What needs to be done?' input field
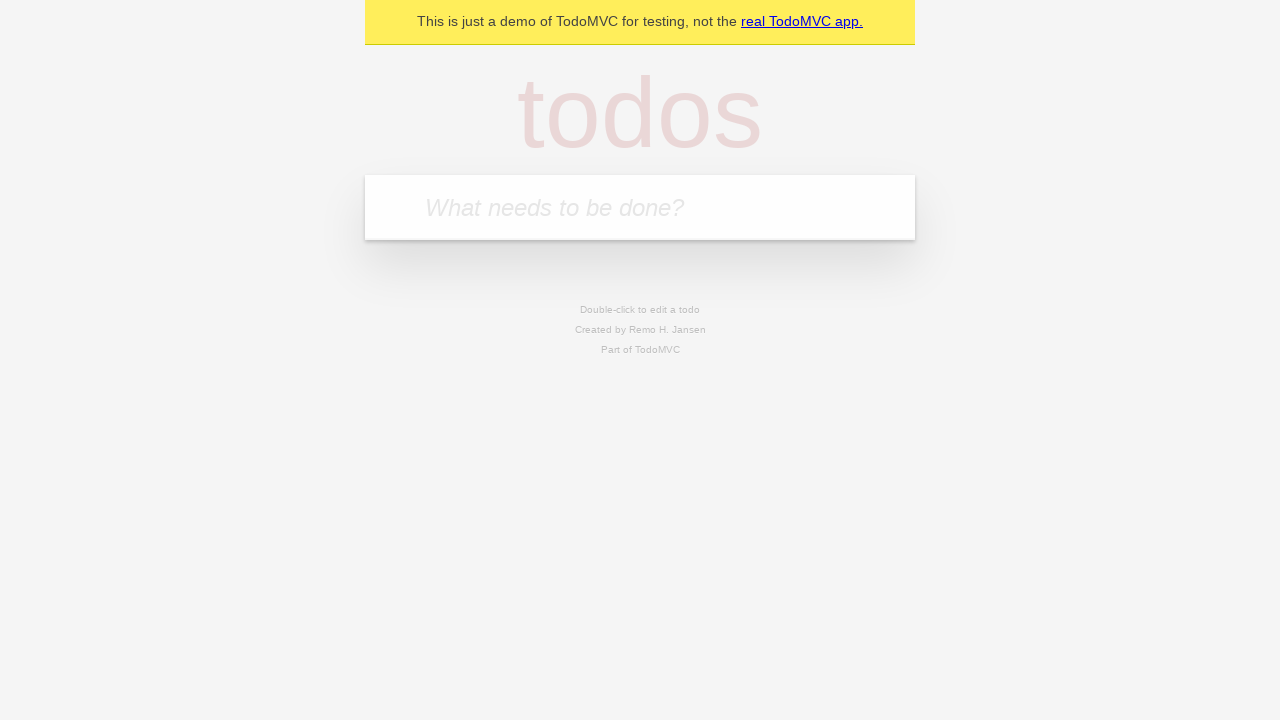

Filled input with todo item: 'buy some cheese' on internal:attr=[placeholder="What needs to be done?"i]
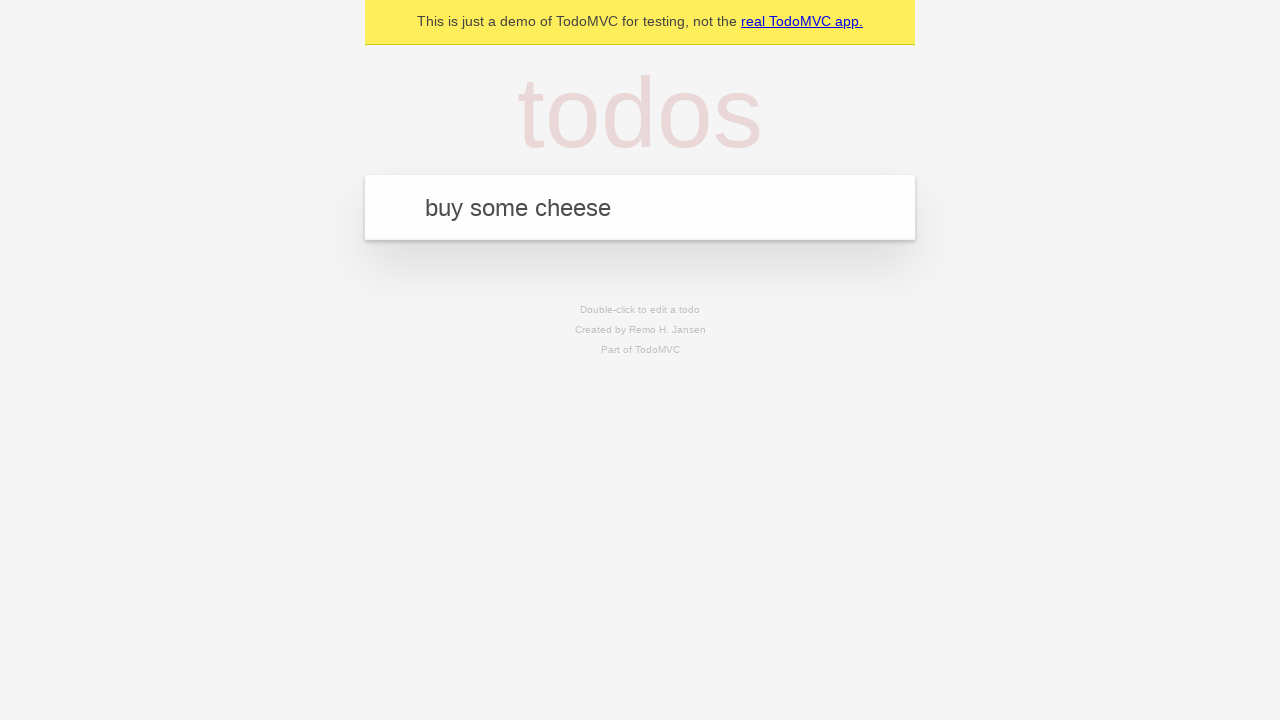

Pressed Enter to create todo: 'buy some cheese' on internal:attr=[placeholder="What needs to be done?"i]
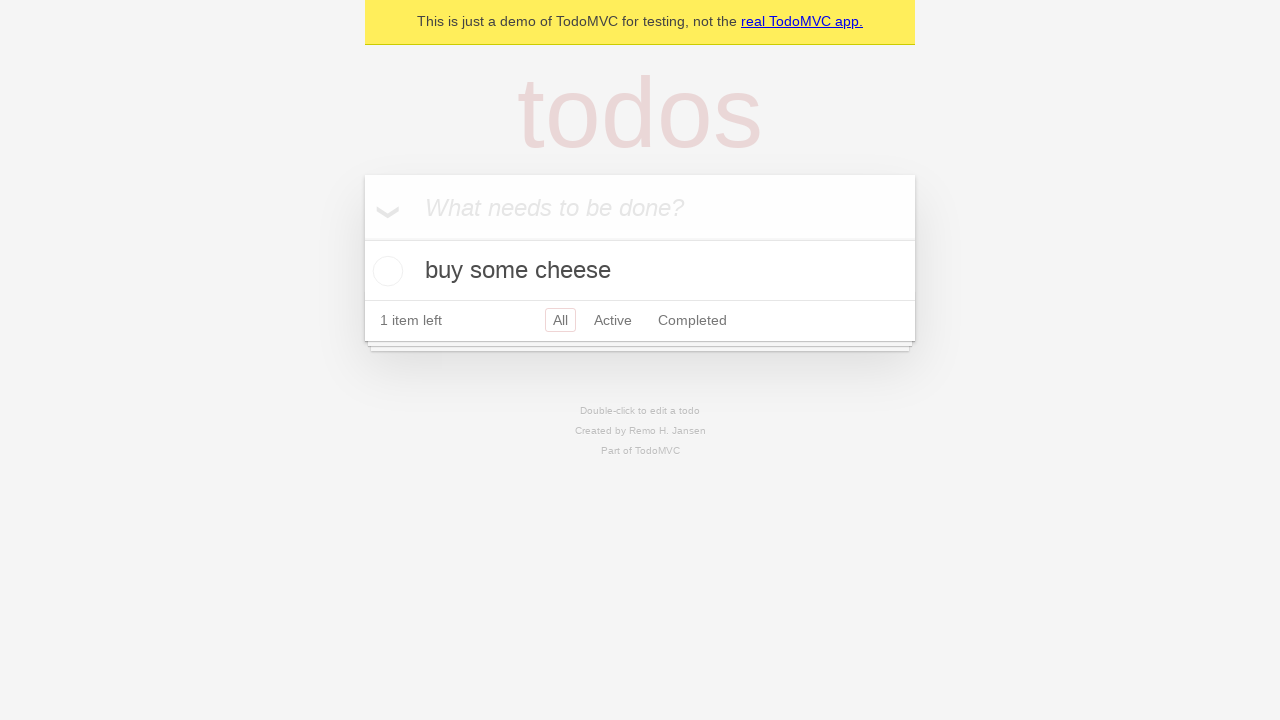

Filled input with todo item: 'feed the cat' on internal:attr=[placeholder="What needs to be done?"i]
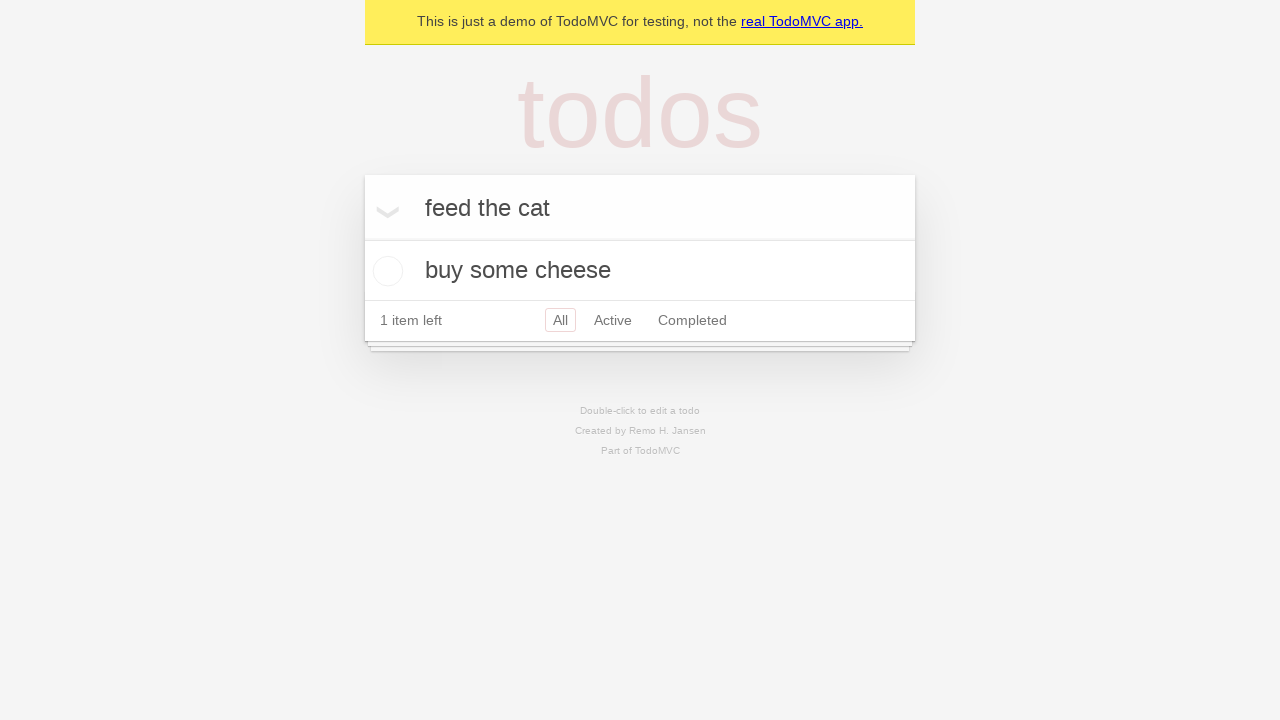

Pressed Enter to create todo: 'feed the cat' on internal:attr=[placeholder="What needs to be done?"i]
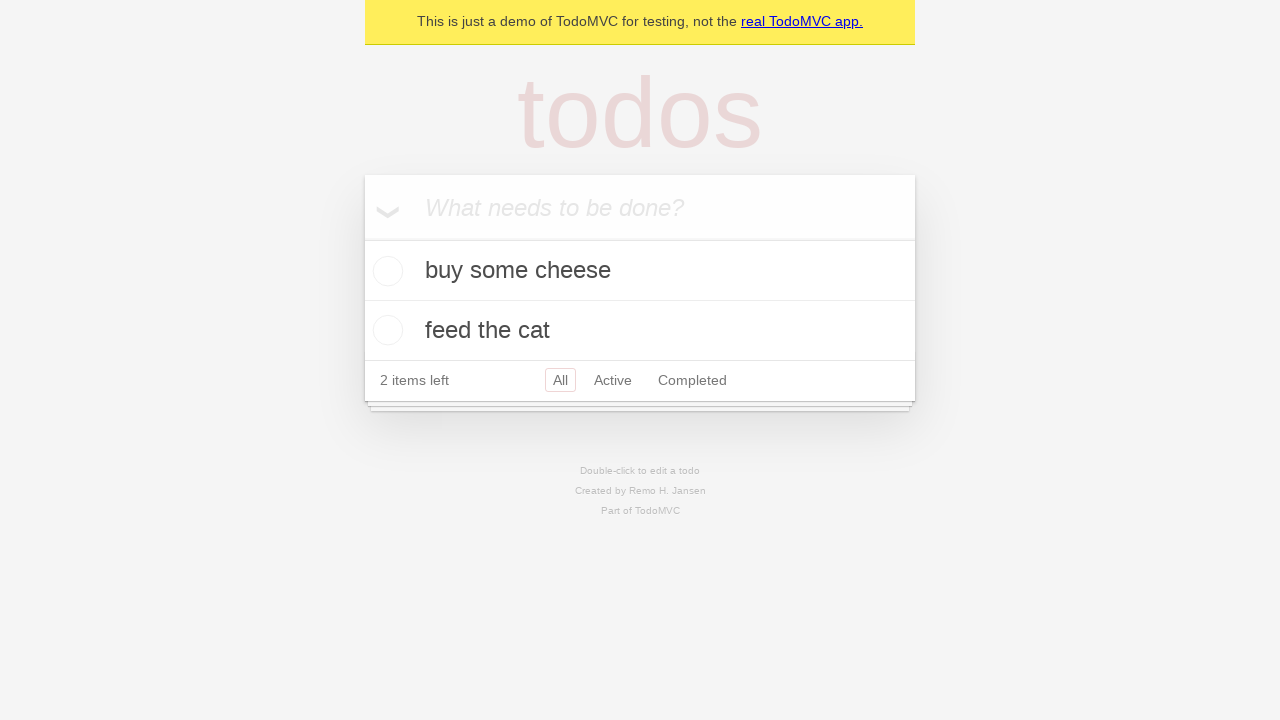

Filled input with todo item: 'book a doctors appointment' on internal:attr=[placeholder="What needs to be done?"i]
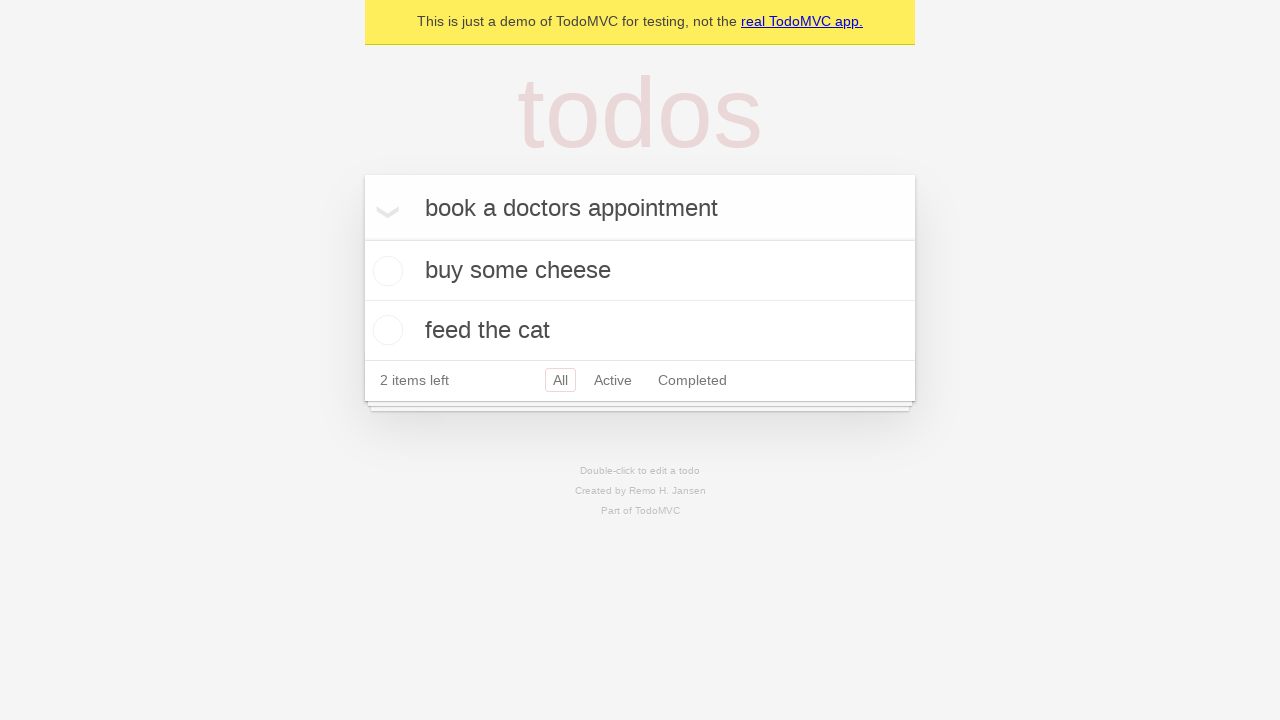

Pressed Enter to create todo: 'book a doctors appointment' on internal:attr=[placeholder="What needs to be done?"i]
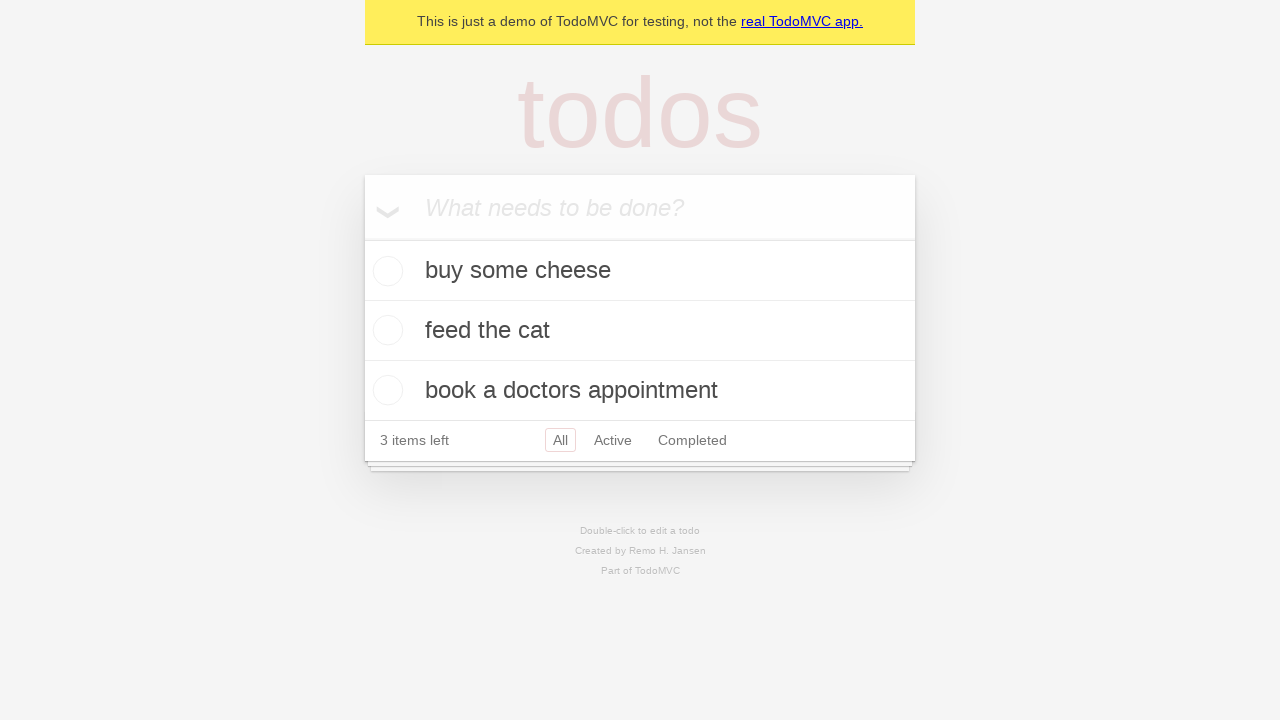

Located the second todo item
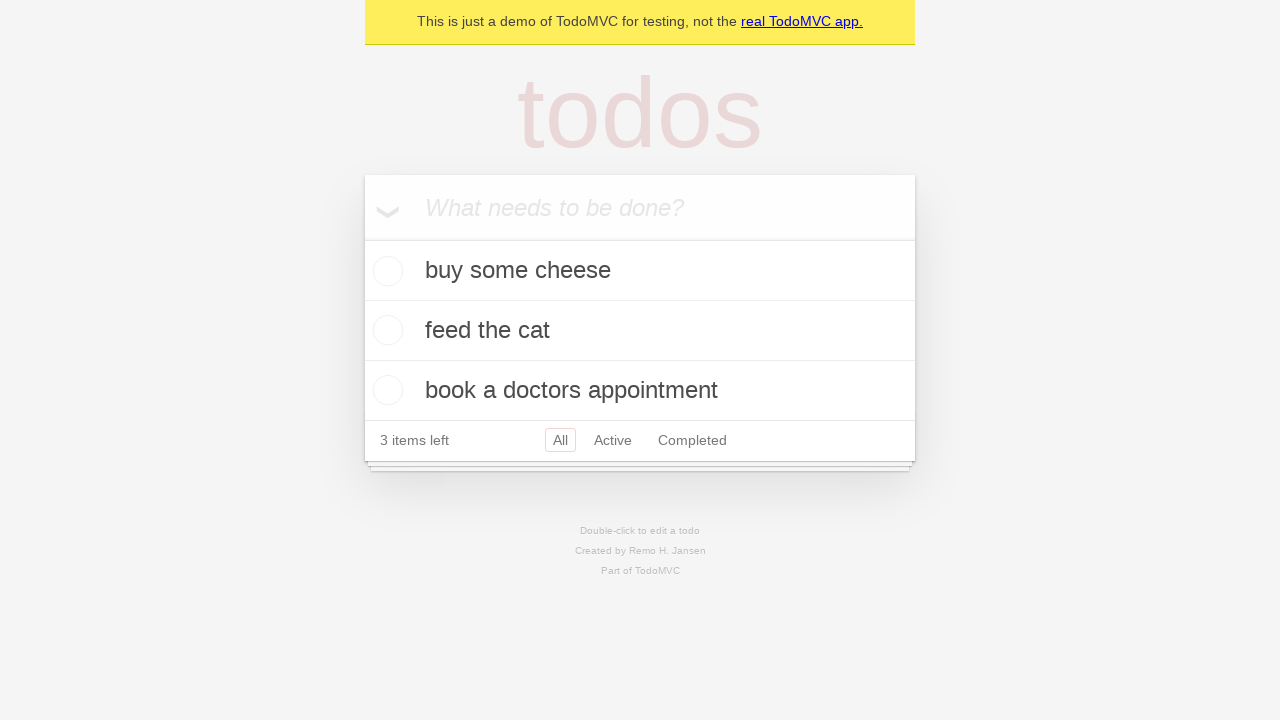

Double-clicked the second todo item to enter edit mode at (640, 331) on internal:testid=[data-testid="todo-item"s] >> nth=1
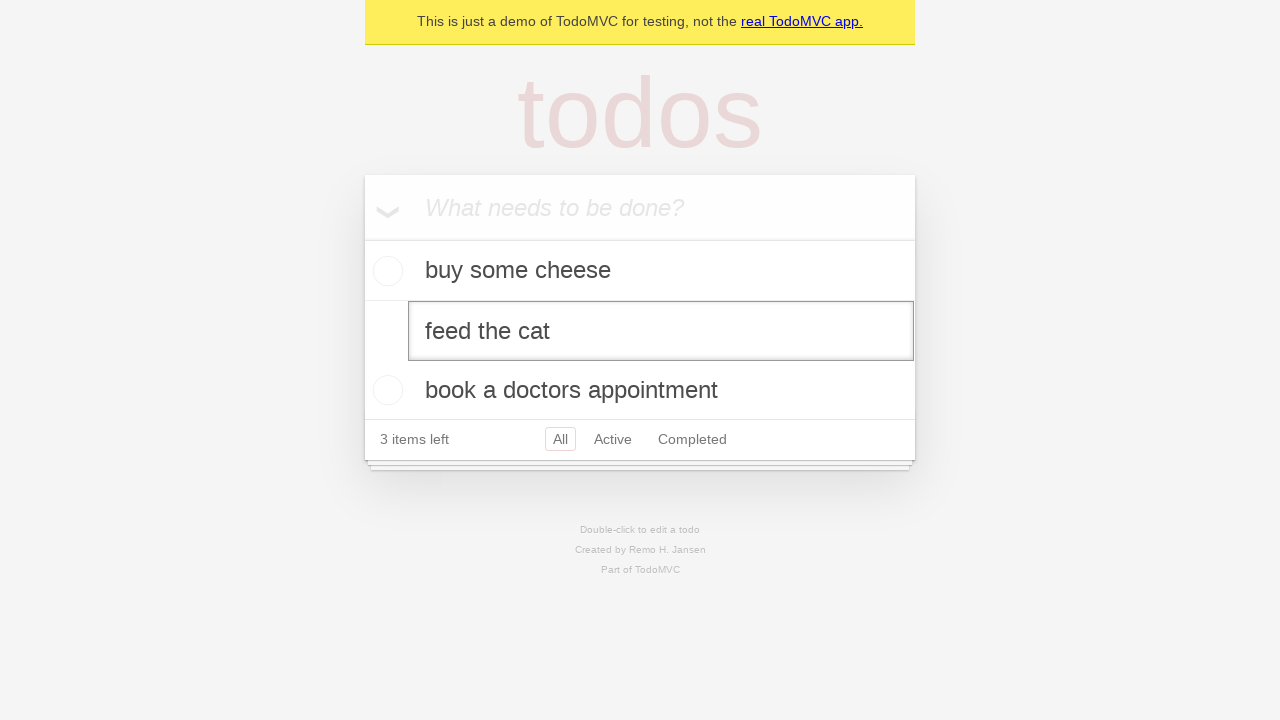

Filled the edit textbox with new text: 'buy some sausages' on internal:testid=[data-testid="todo-item"s] >> nth=1 >> internal:role=textbox[nam
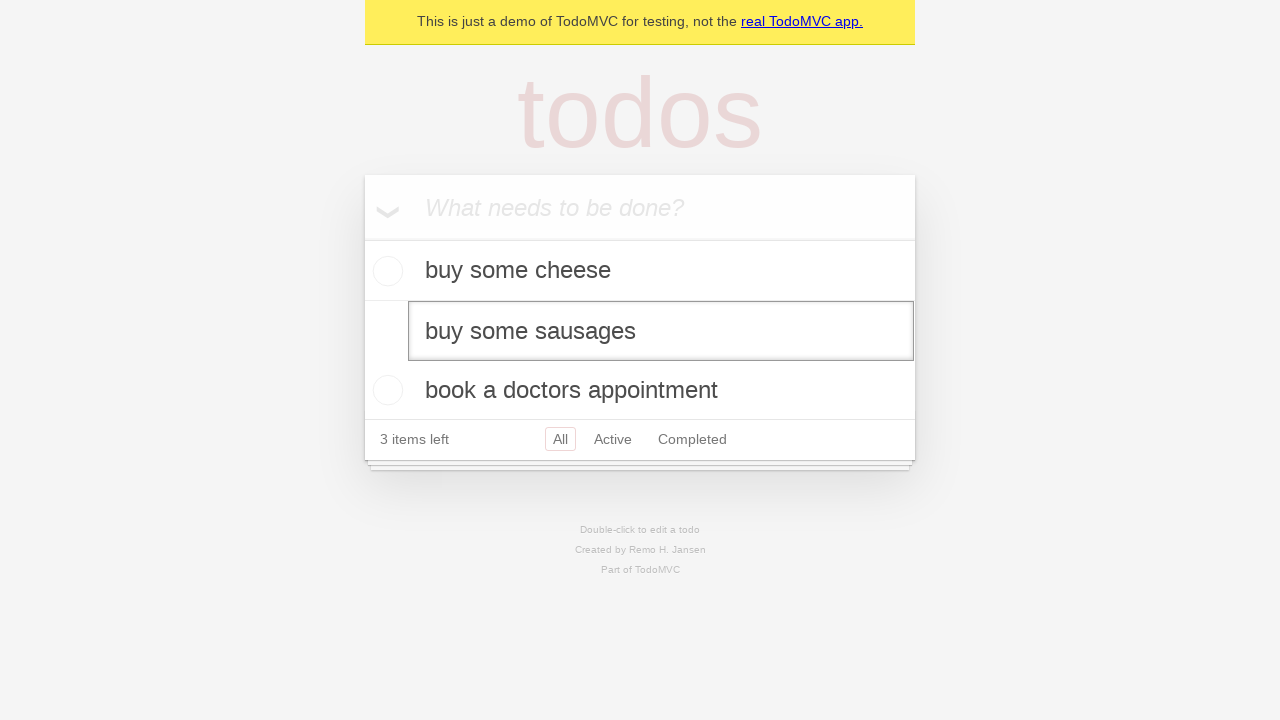

Pressed Enter to save the edited todo item on internal:testid=[data-testid="todo-item"s] >> nth=1 >> internal:role=textbox[nam
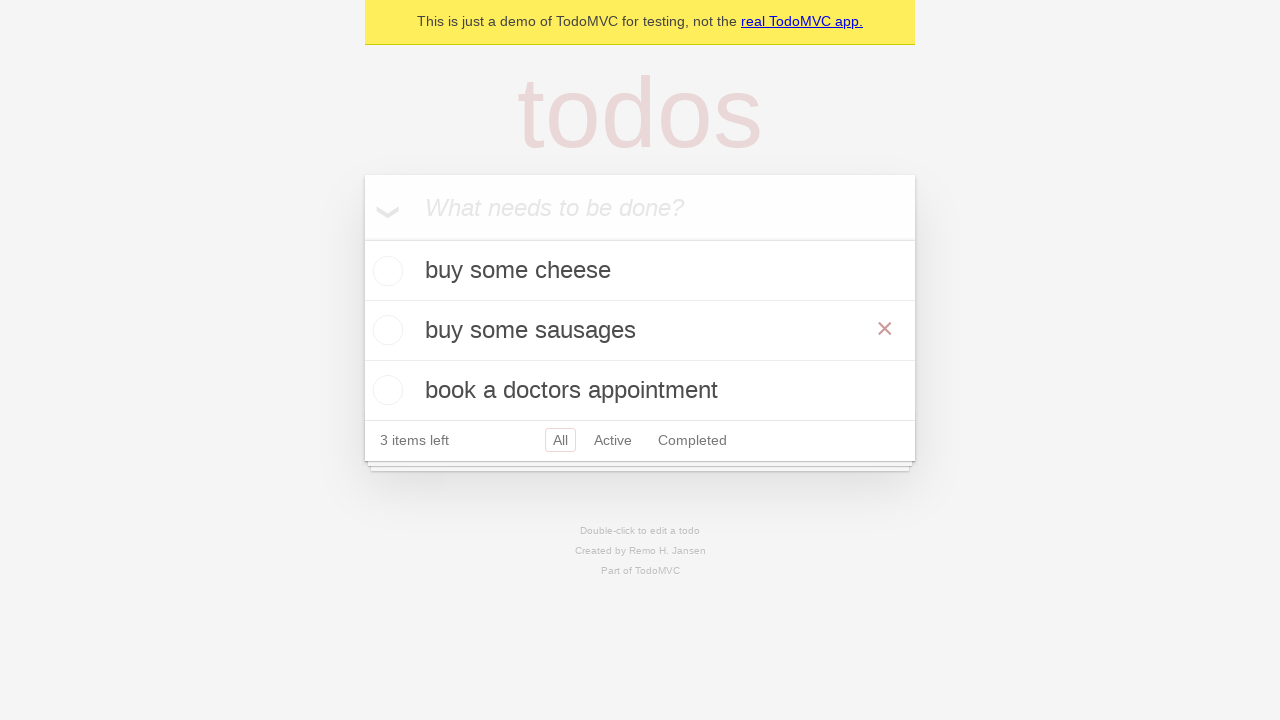

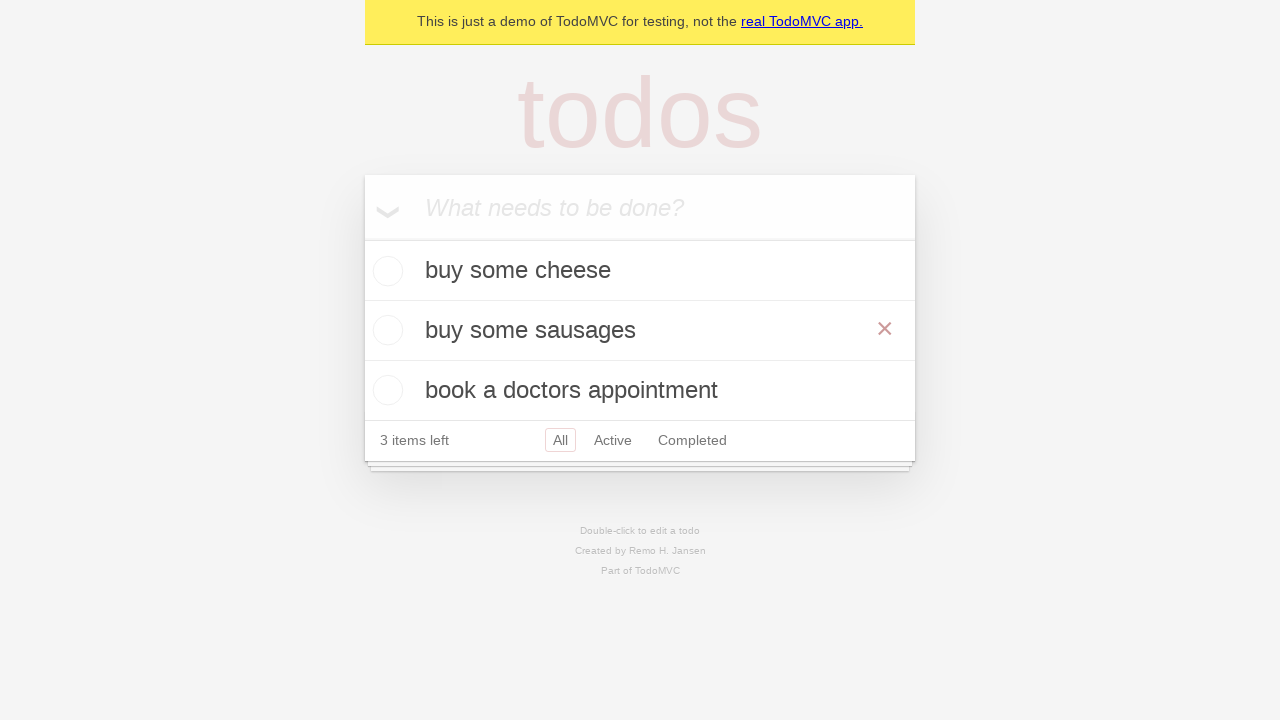